Tests opening a new tab by clicking the tab button

Starting URL: https://demoqa.com/browser-windows

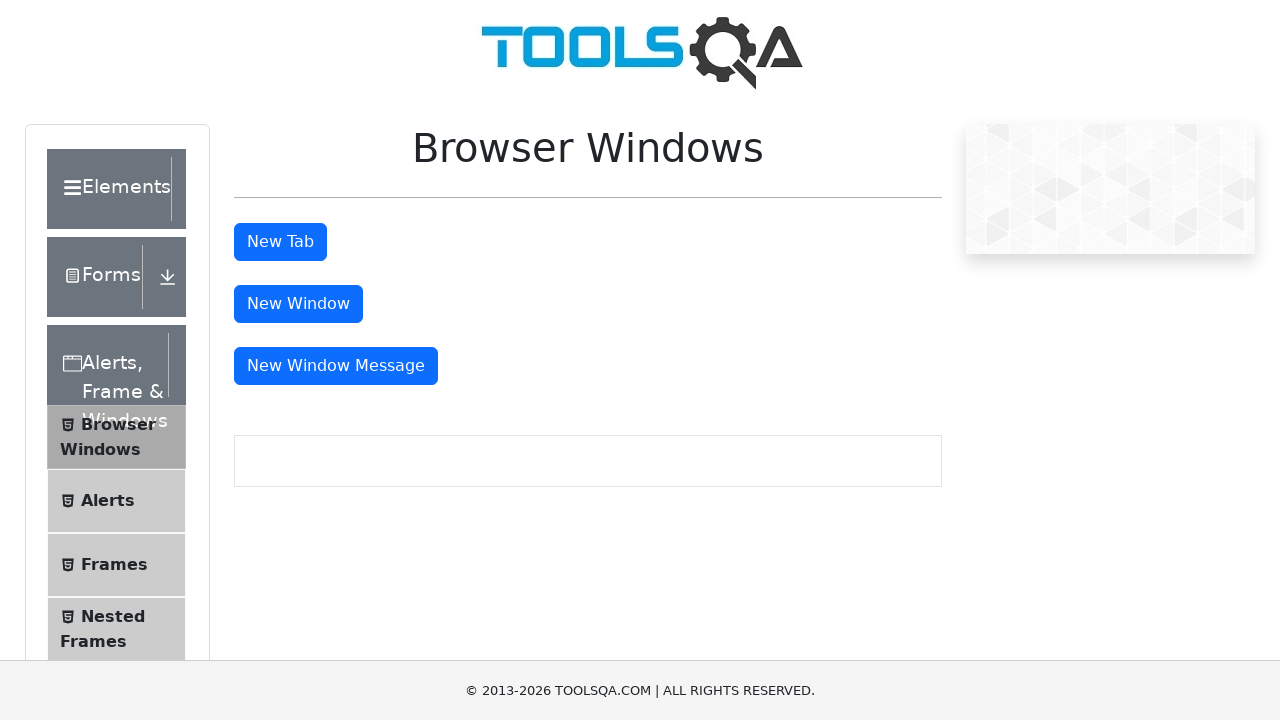

Clicked tab button to open new tab at (280, 242) on #tabButton
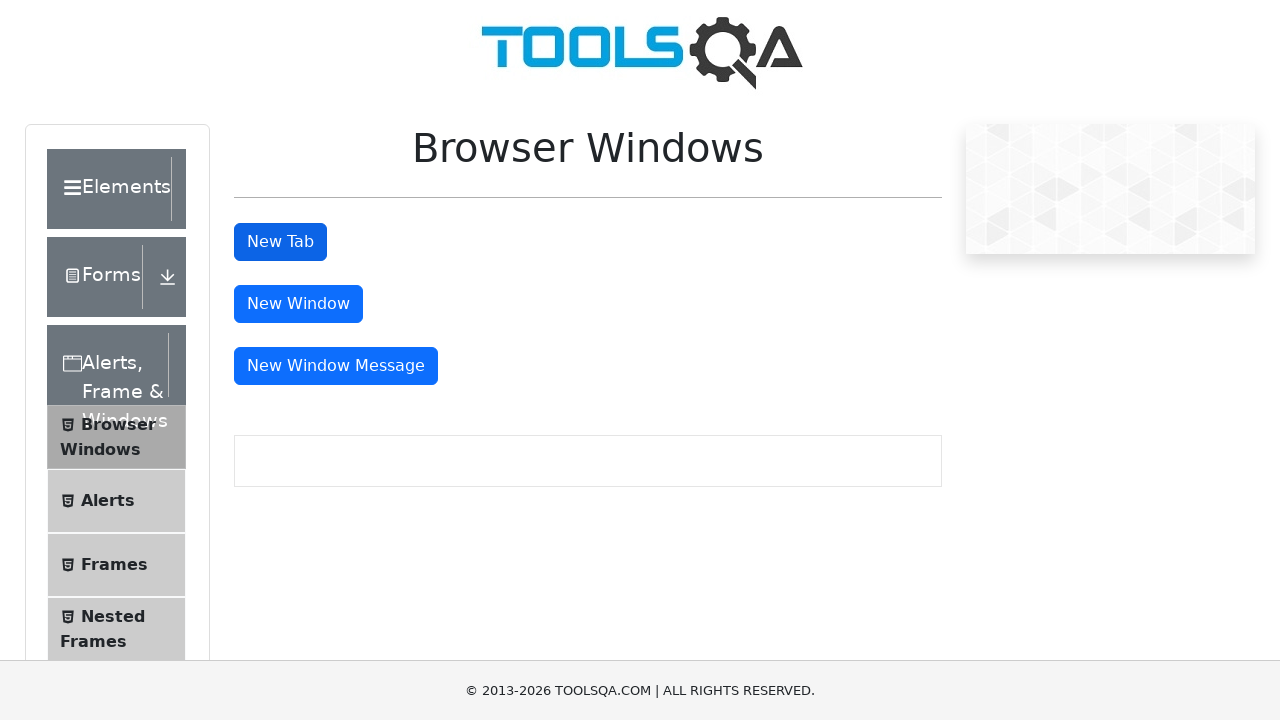

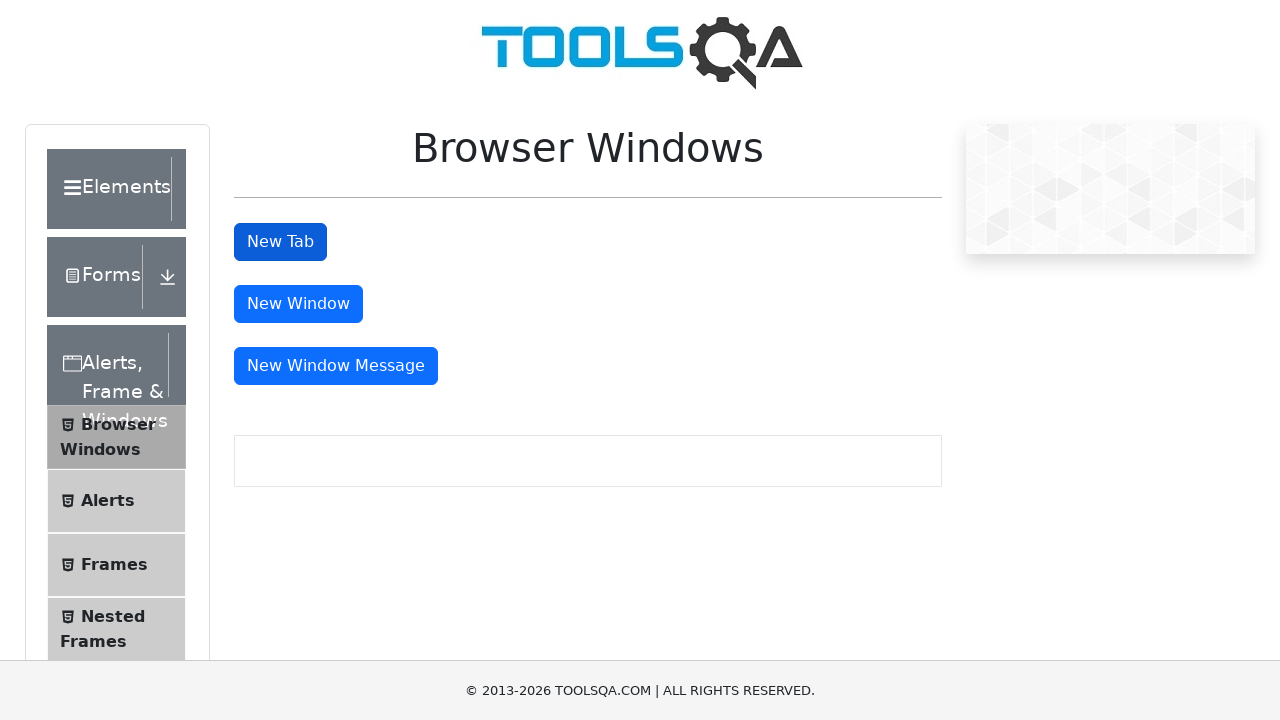